Tests CKEditor page by navigating to editor section and typing text into the editor

Starting URL: https://demo.automationtesting.in/Register.html

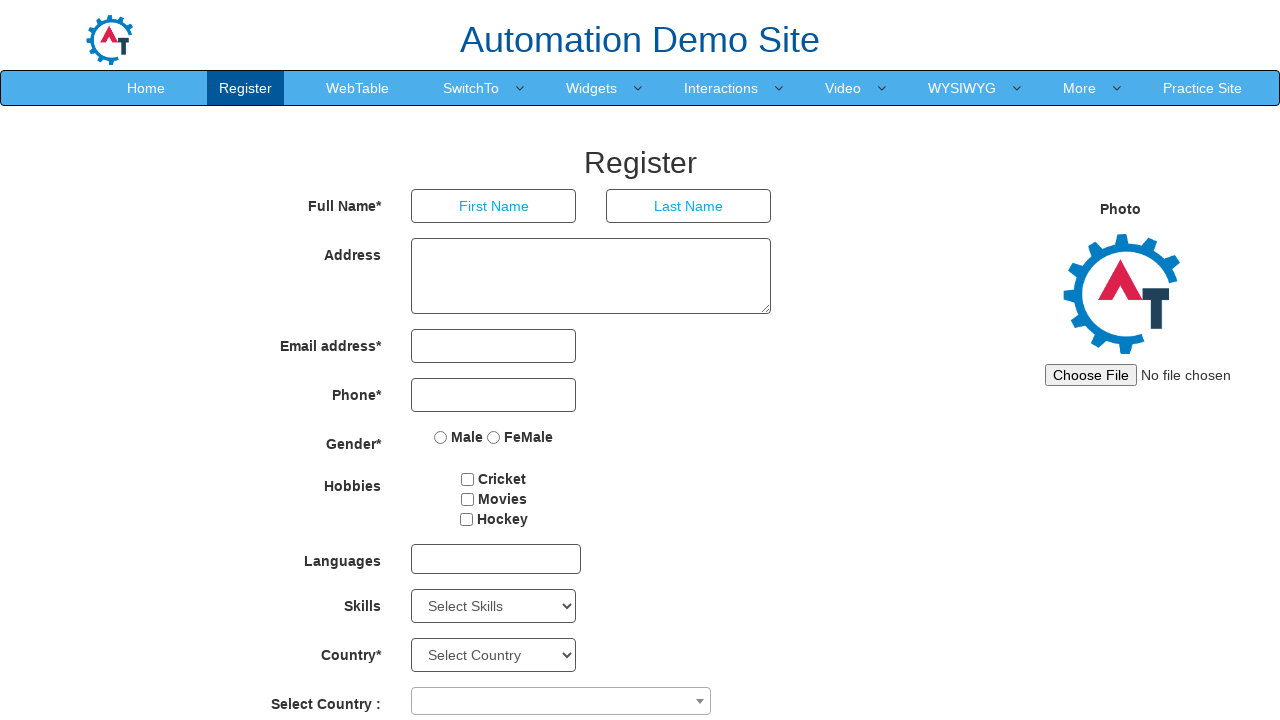

Set viewport size to 1024x768
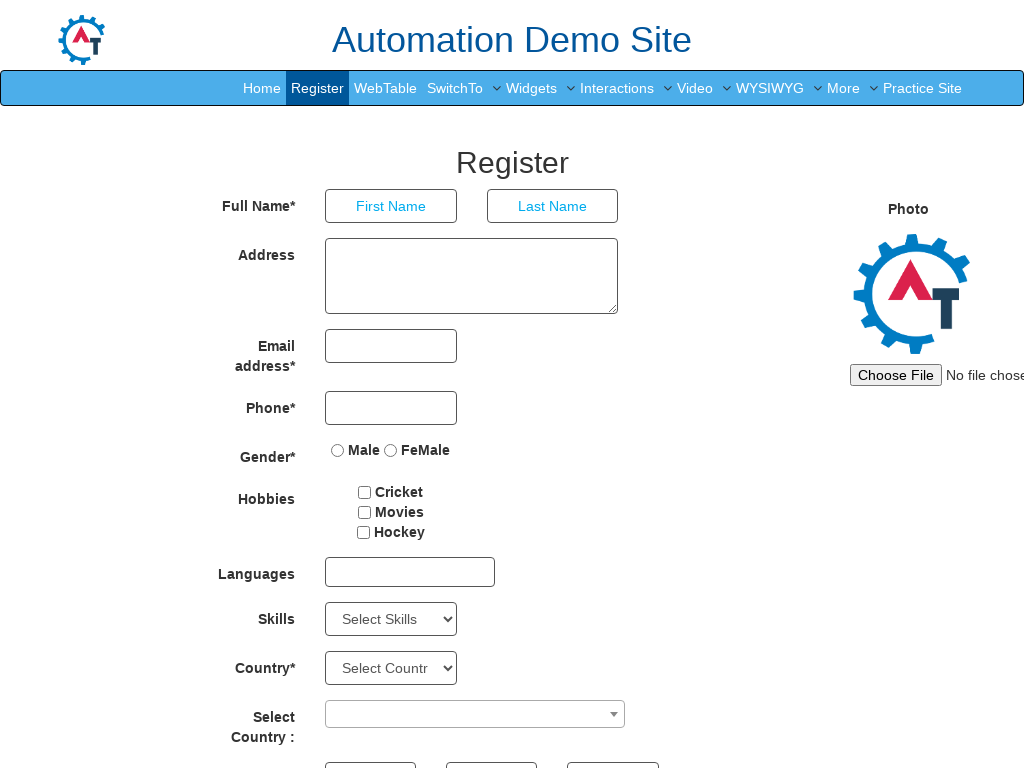

Clicked widgets dropdown in navigation menu at (770, 88) on #header > nav > div > div.navbar-collapse.collapse.navbar-right > ul > li:nth-ch
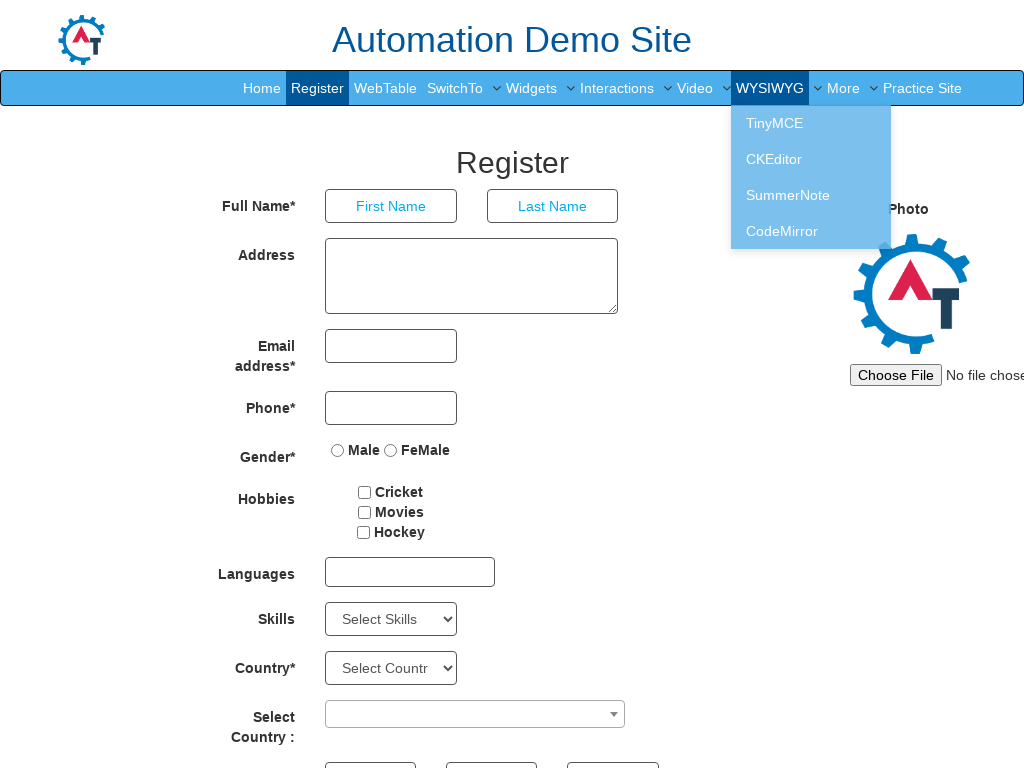

Clicked CKEditor option from dropdown menu at (811, 159) on #header > nav > div > div.navbar-collapse.collapse.navbar-right > ul > li.dropdo
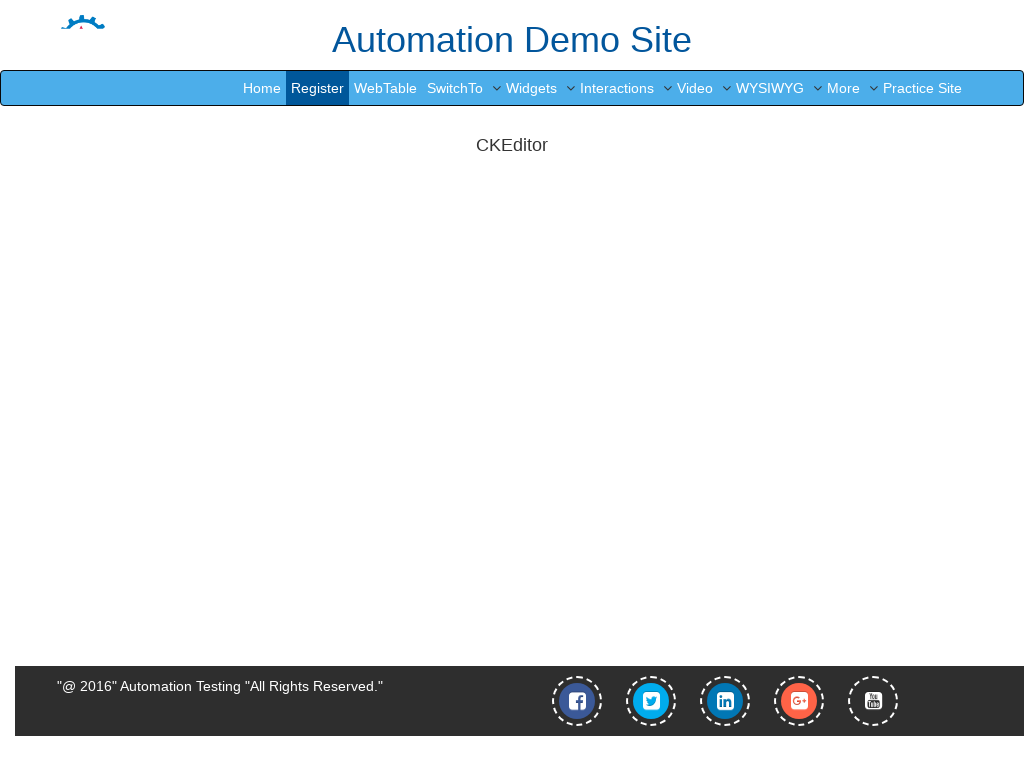

Waited 2 seconds for CKEditor to load
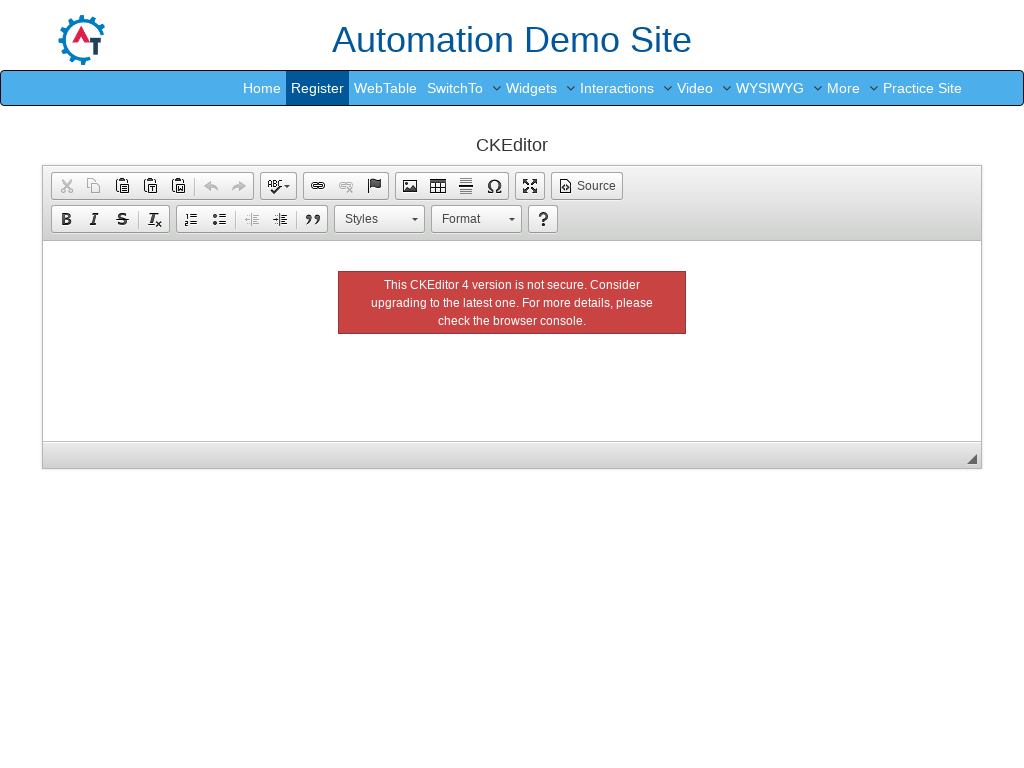

Typed 'I am automation engineer' into the CKEditor text field on .cke_wysiwyg_frame >> internal:control=enter-frame >> body
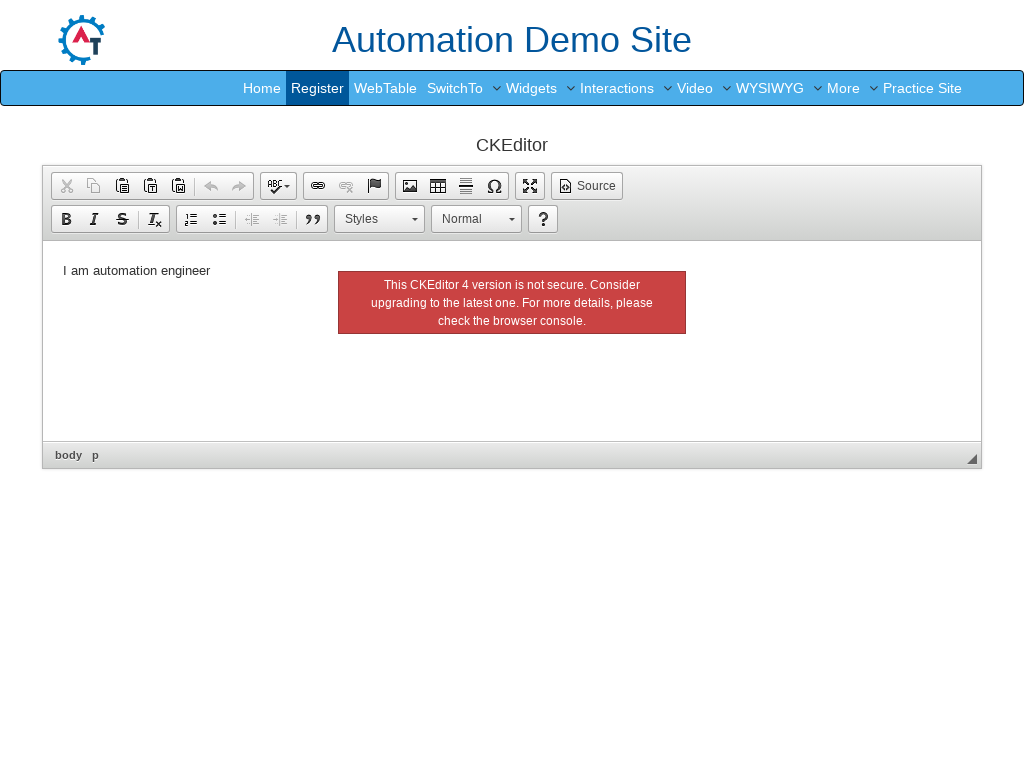

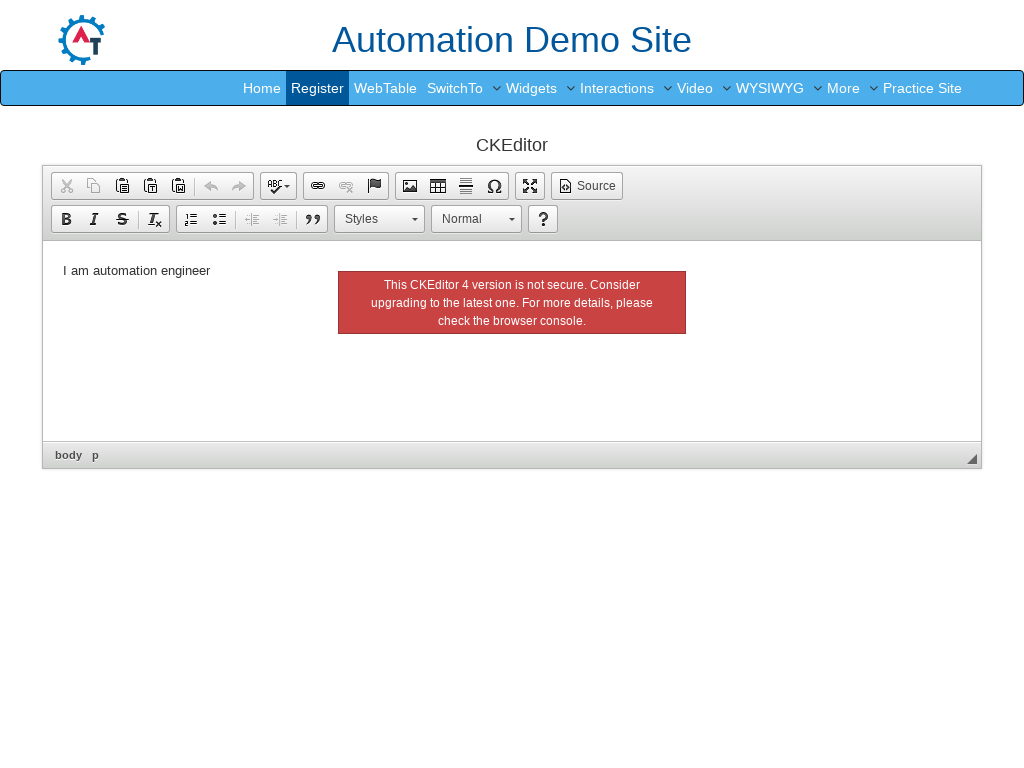